Tests entering text in a JavaScript prompt dialog and accepting it to verify the entered text appears in the result

Starting URL: https://the-internet.herokuapp.com/javascript_alerts

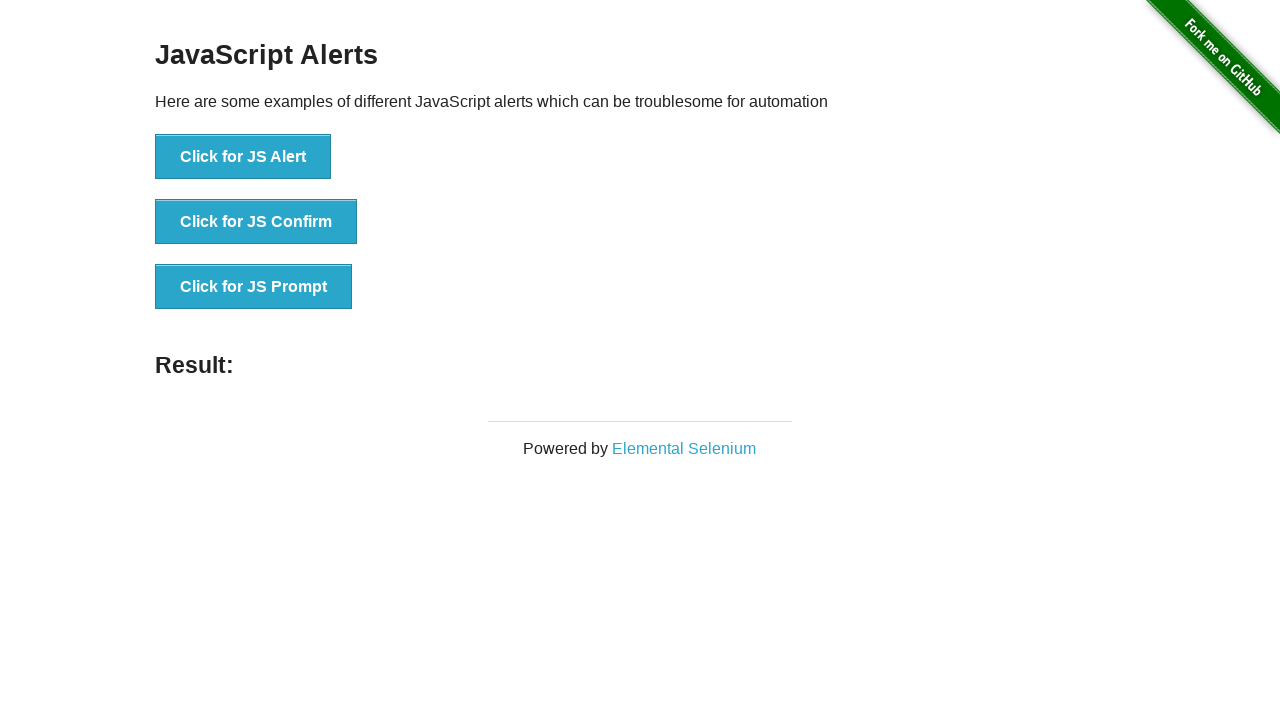

Set up dialog handler to accept prompt with 'testinput123'
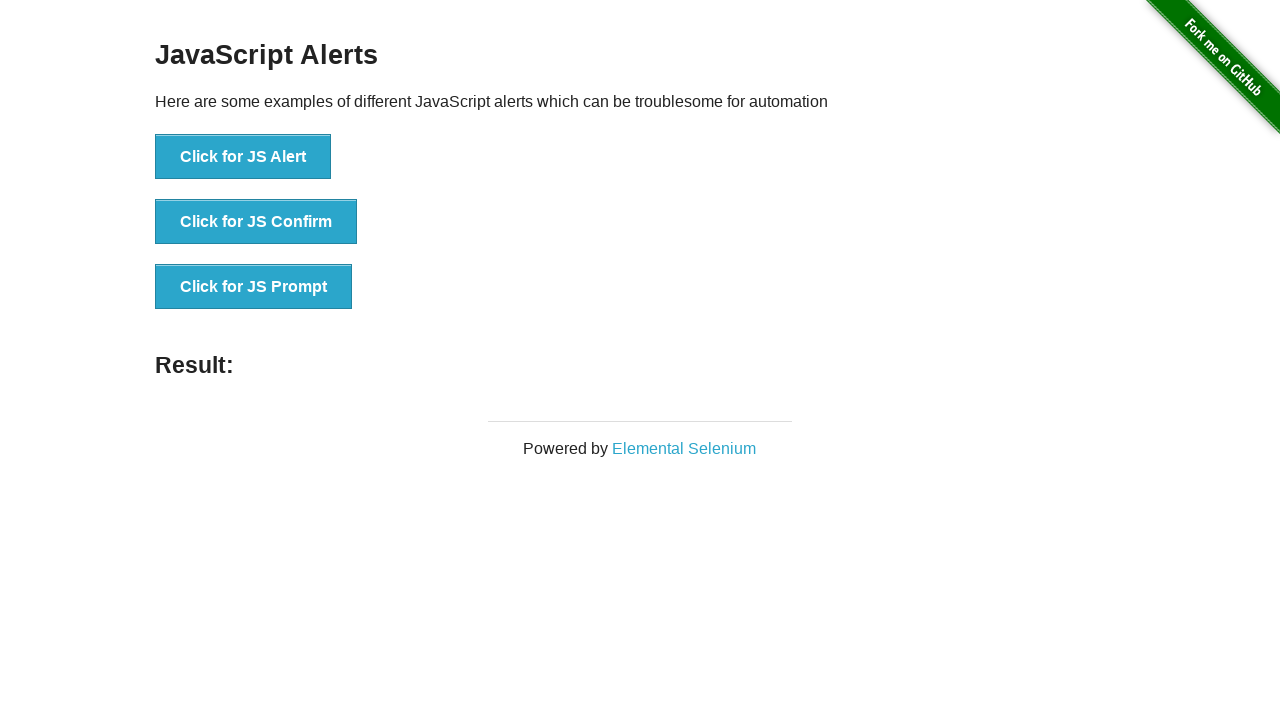

Clicked 'Click for JS Prompt' button to trigger JavaScript prompt dialog at (254, 287) on xpath=//button[contains(text(), 'Click for JS Prompt')]
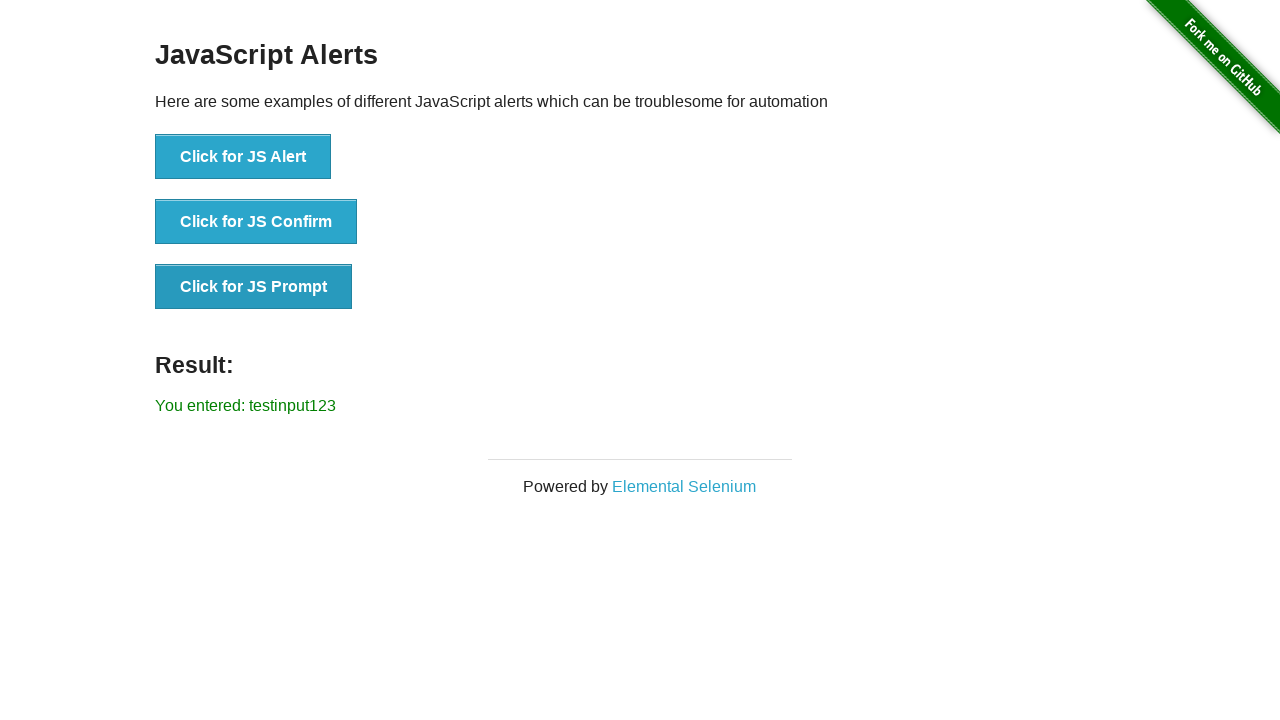

Result element appeared after accepting prompt with entered text
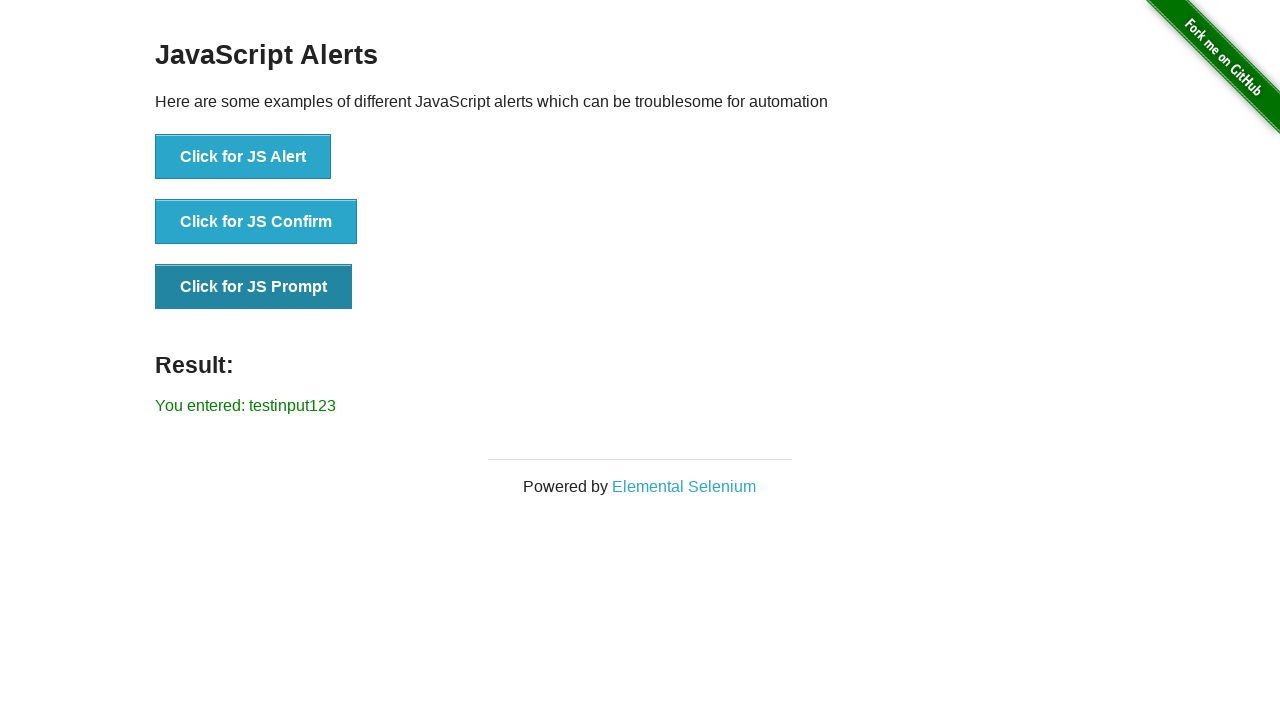

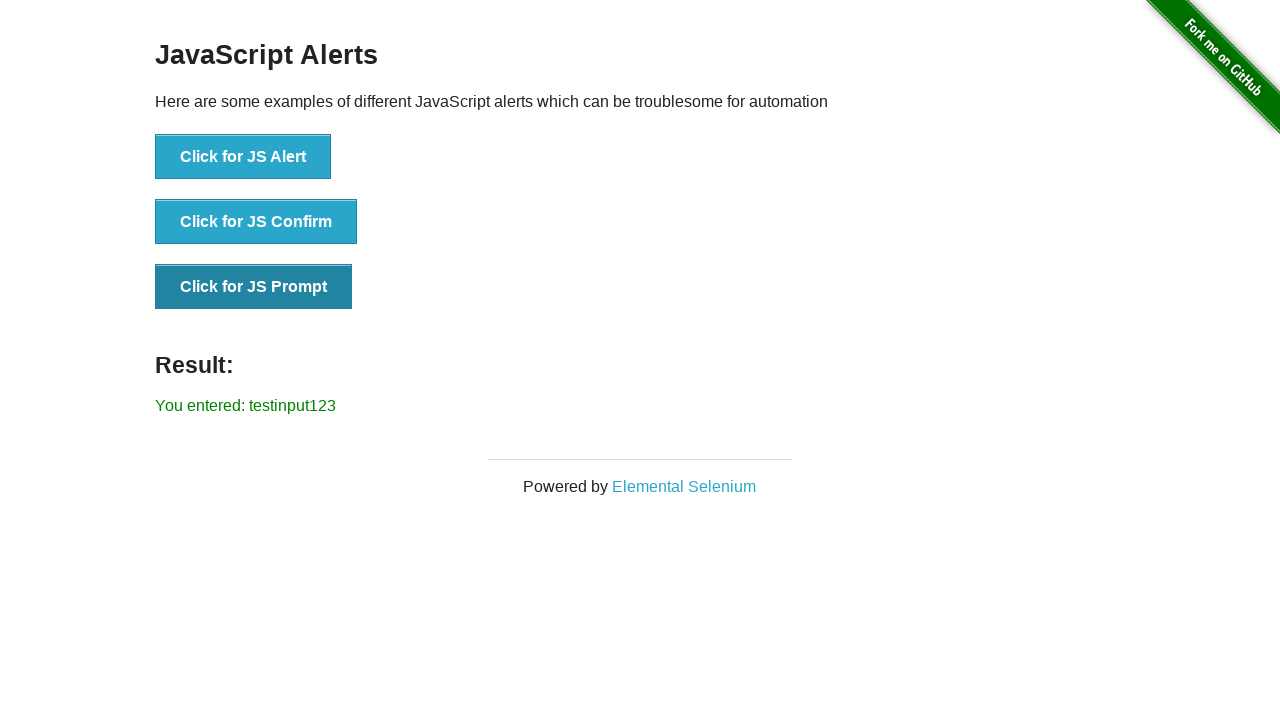